Tests browser window handling by clicking a button that opens a new window, switching to the child window, verifying the heading text is present, and then switching back to the main window.

Starting URL: https://demoqa.com/browser-windows

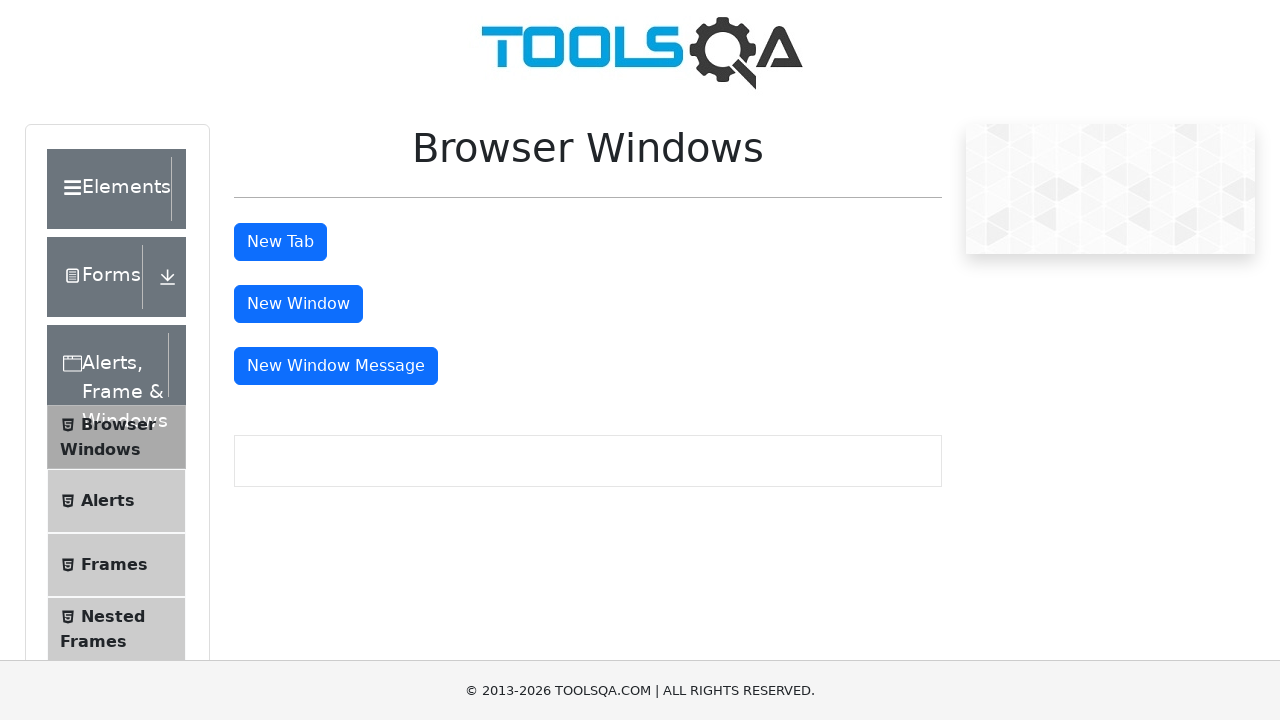

Clicked 'New Window' button to open a new window at (298, 304) on #windowButton
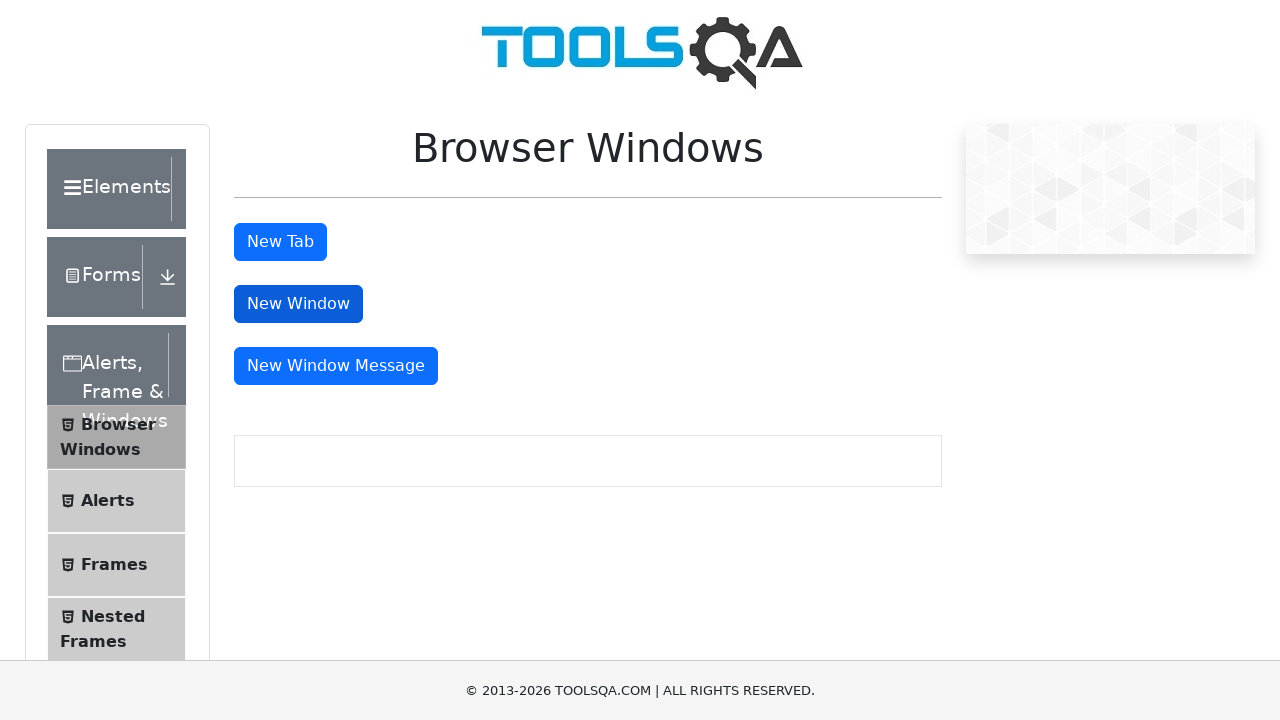

New child window/page opened and captured
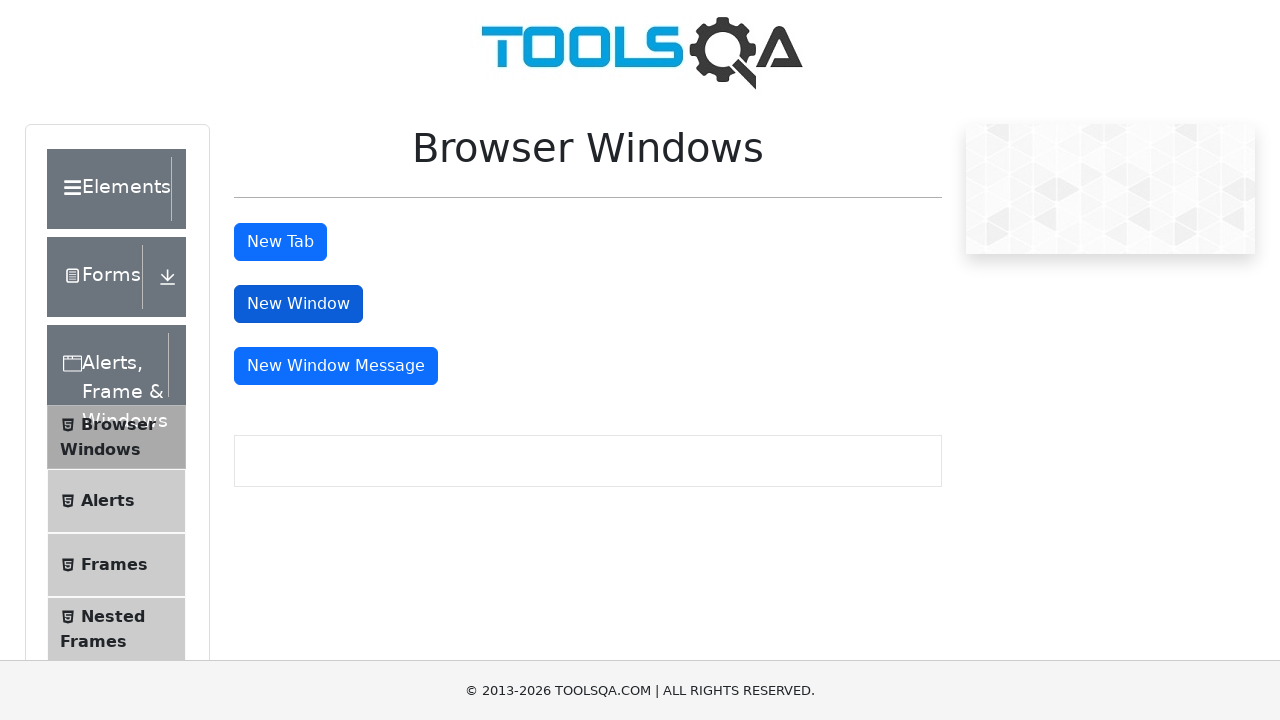

Child page loaded successfully
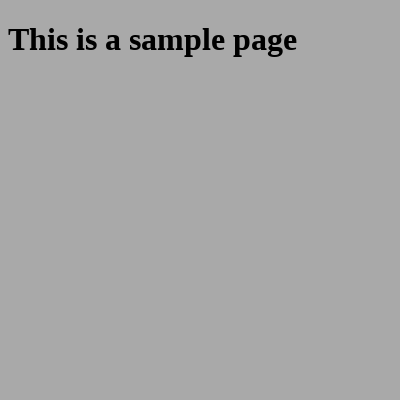

Sample heading element found in child window
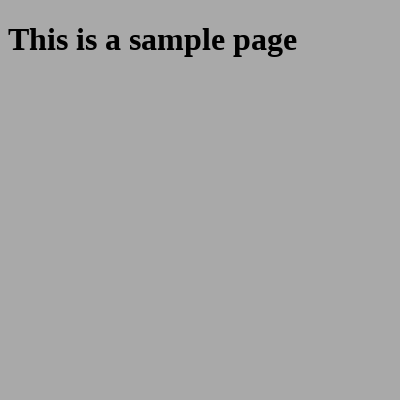

Retrieved heading text from child window: 'This is a sample page'
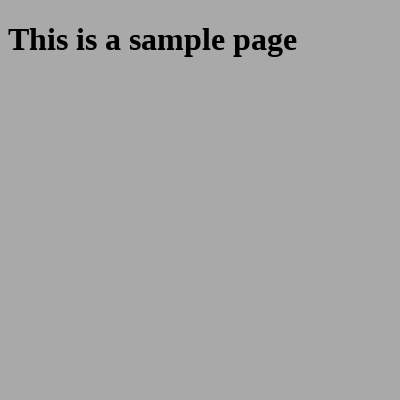

Closed child window
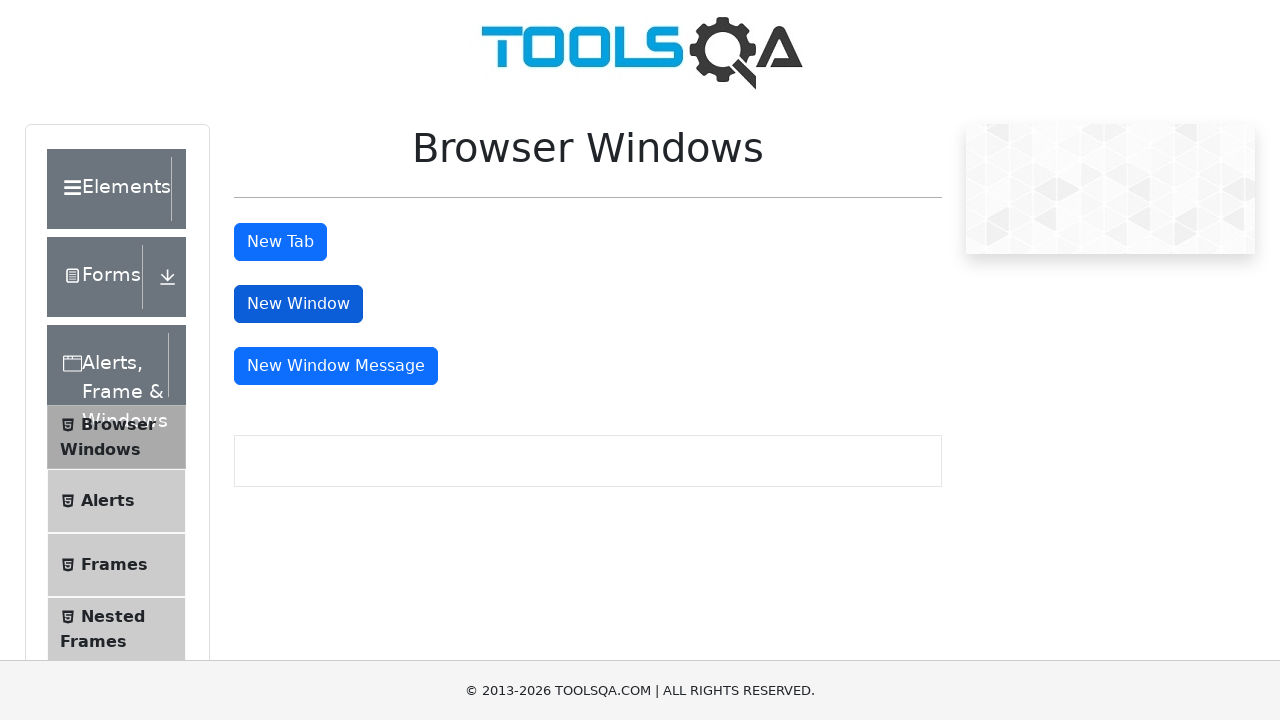

Switched focus back to main window
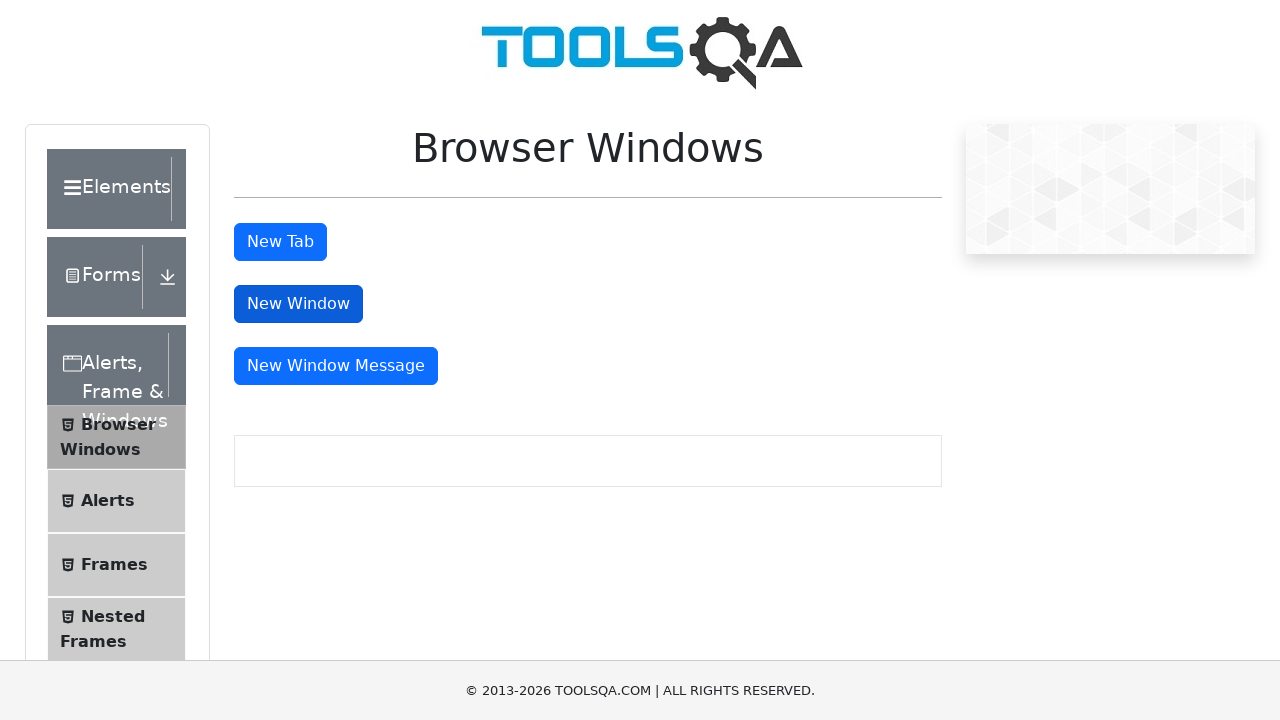

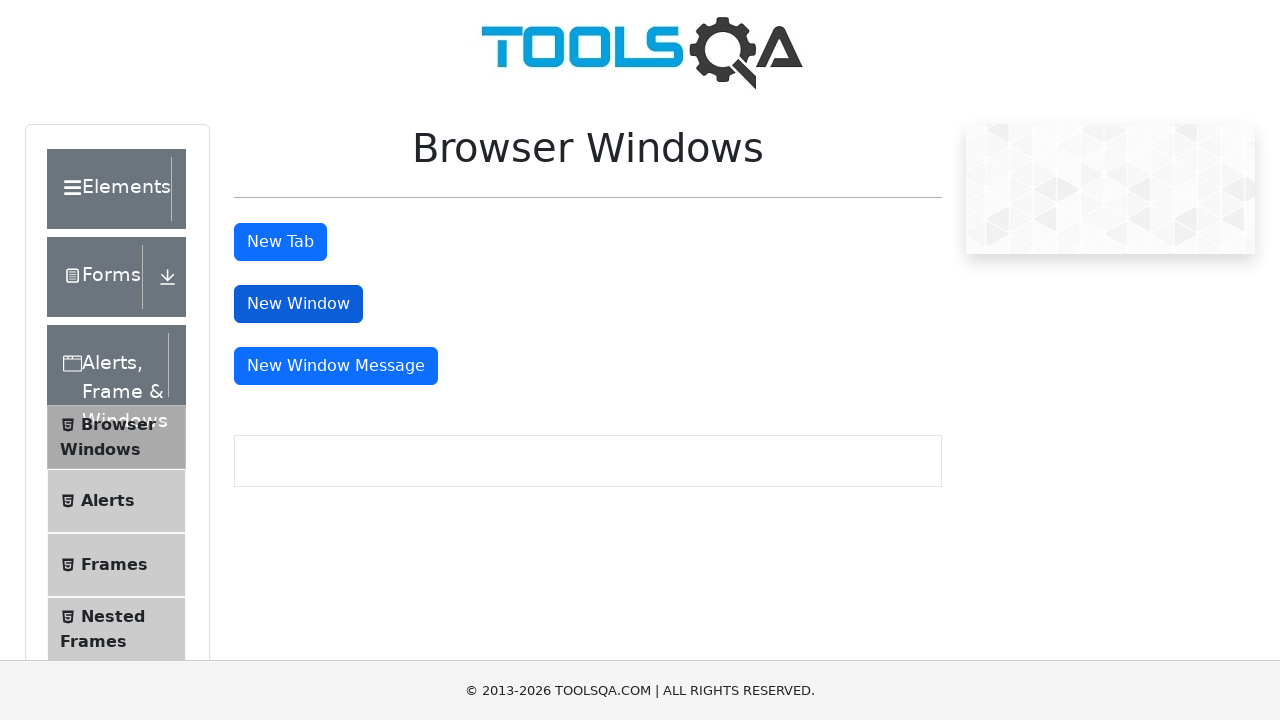